Tests drag and drop functionality by dragging an element to a specific position using coordinates

Starting URL: https://demoapps.qspiders.com/ui/dragDrop?sublist=0

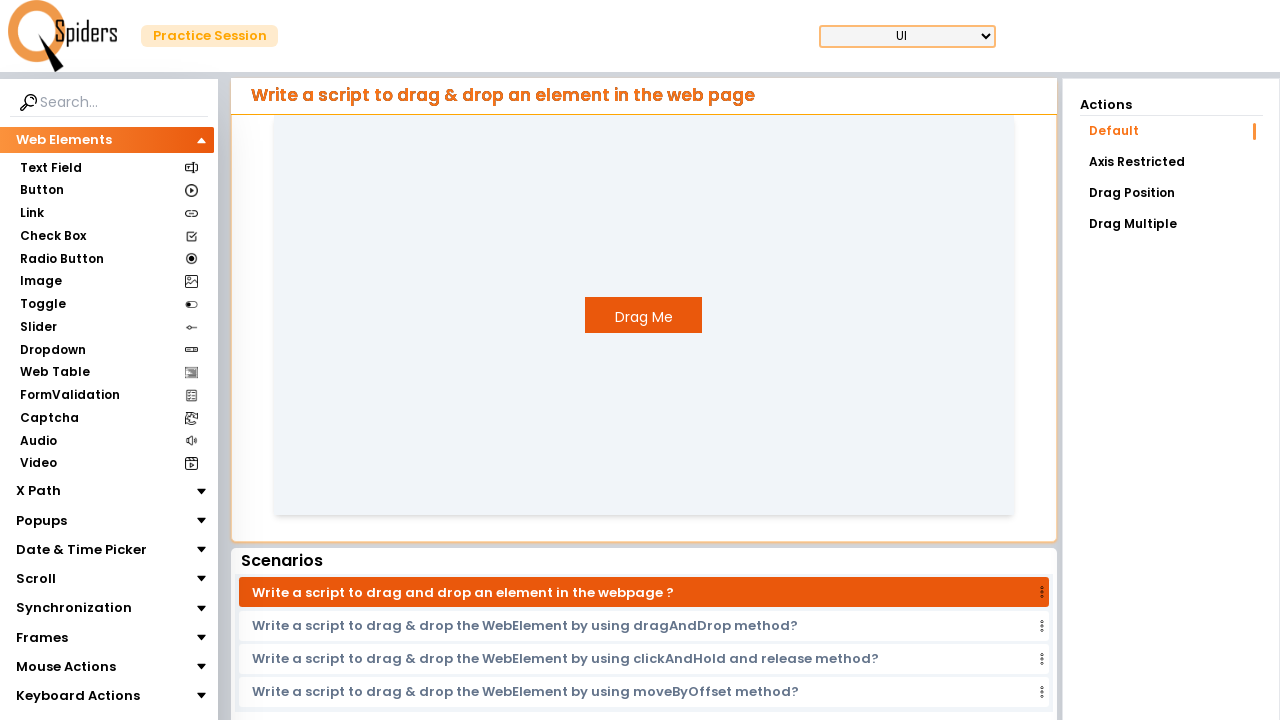

Located draggable element with text 'Drag Me'
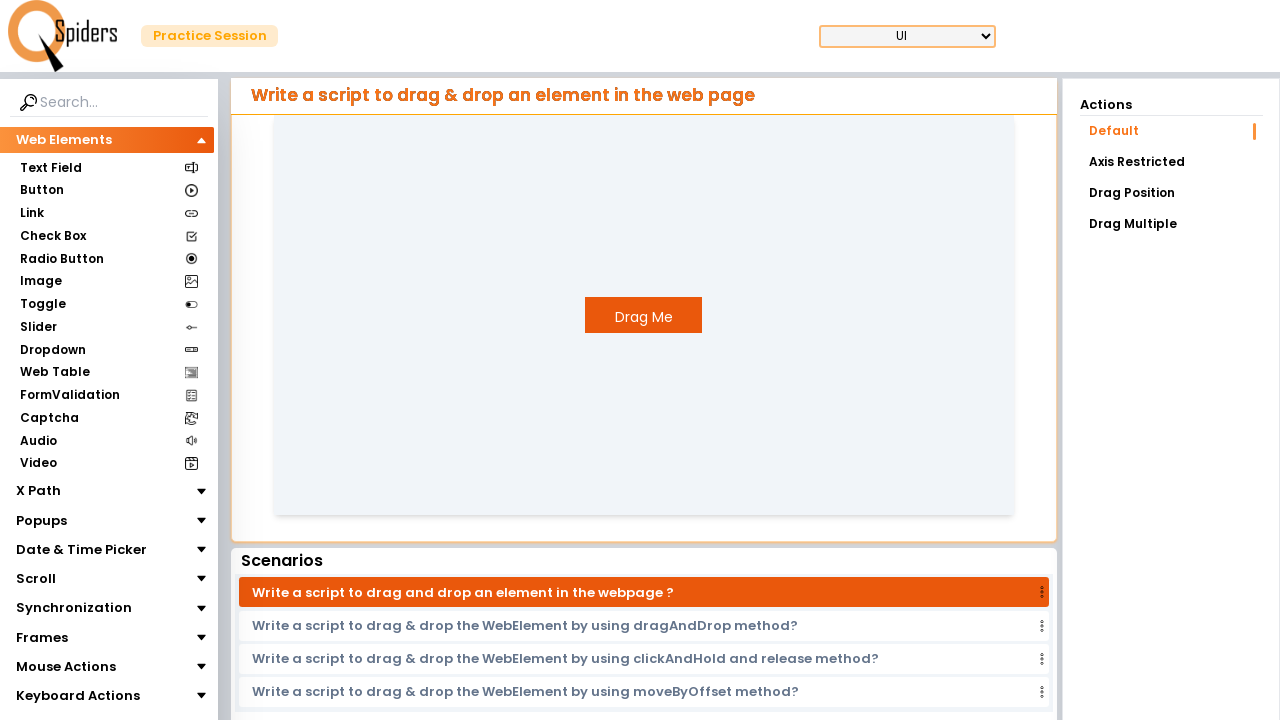

Retrieved bounding box of draggable element
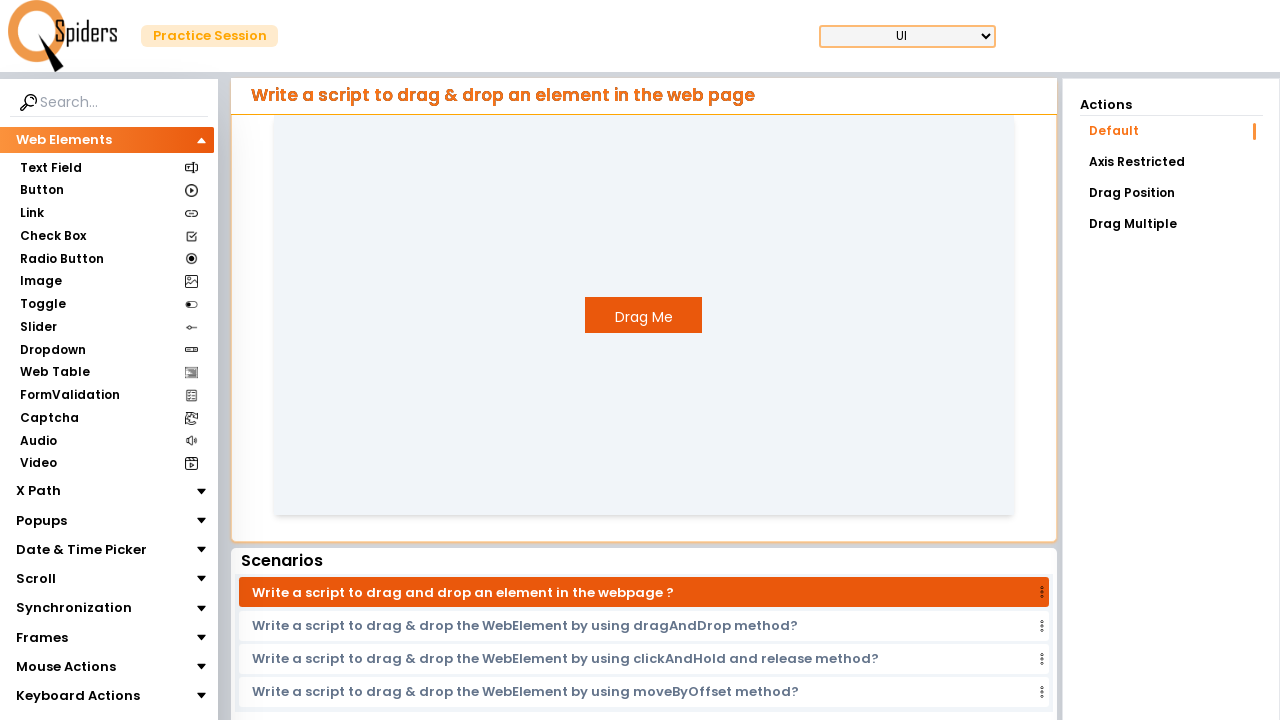

Moved mouse to center of draggable element at (644, 315)
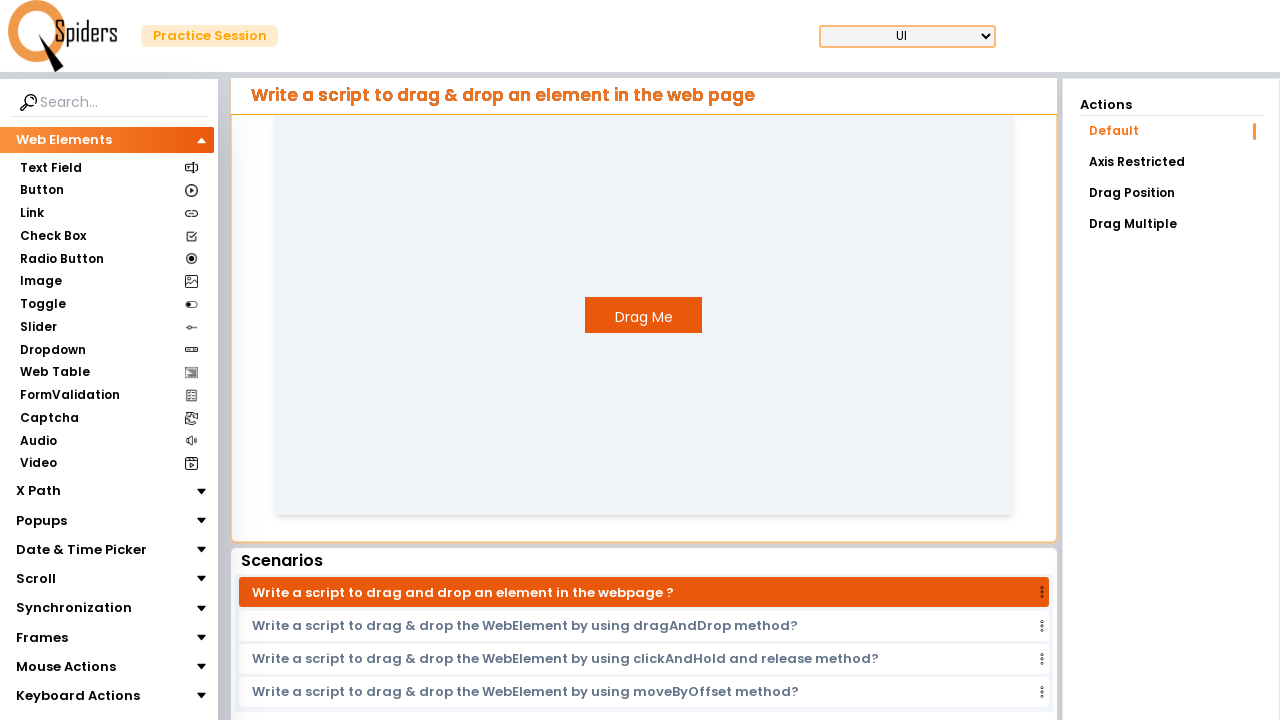

Pressed mouse button down to initiate drag at (644, 315)
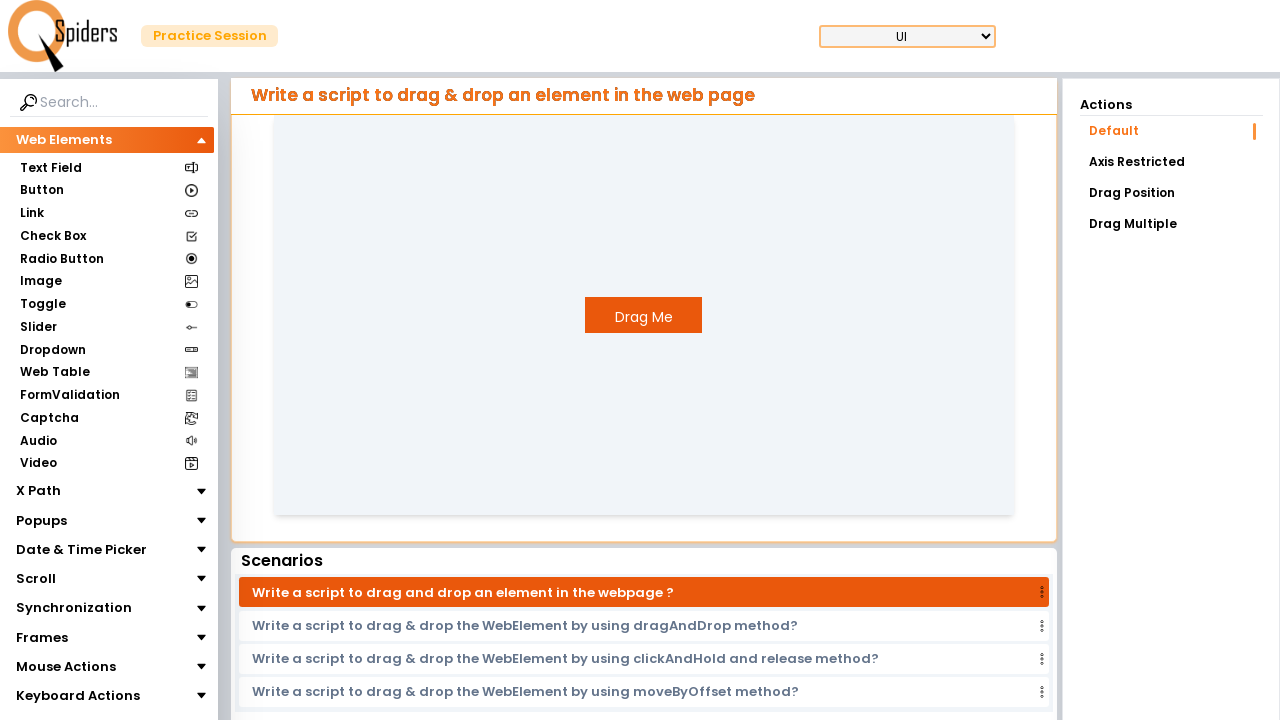

Dragged element 80px horizontally and 70px vertically at (724, 385)
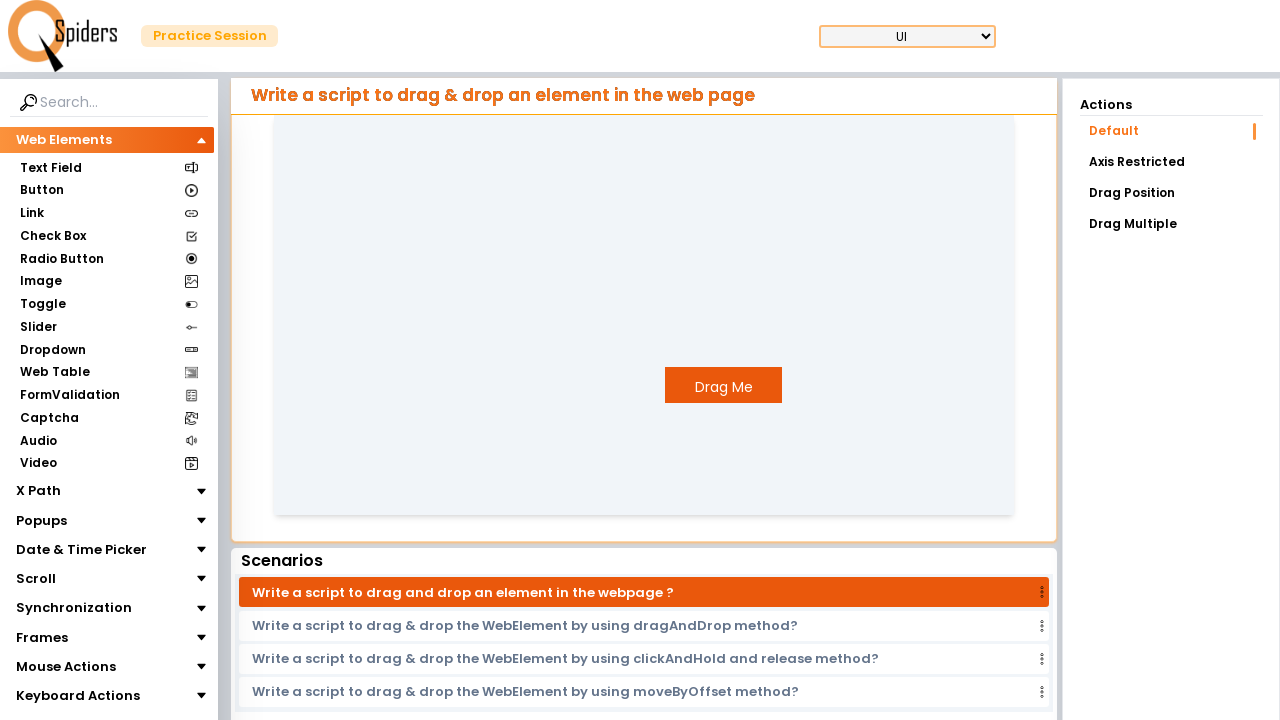

Released mouse button to complete drag and drop operation at (724, 385)
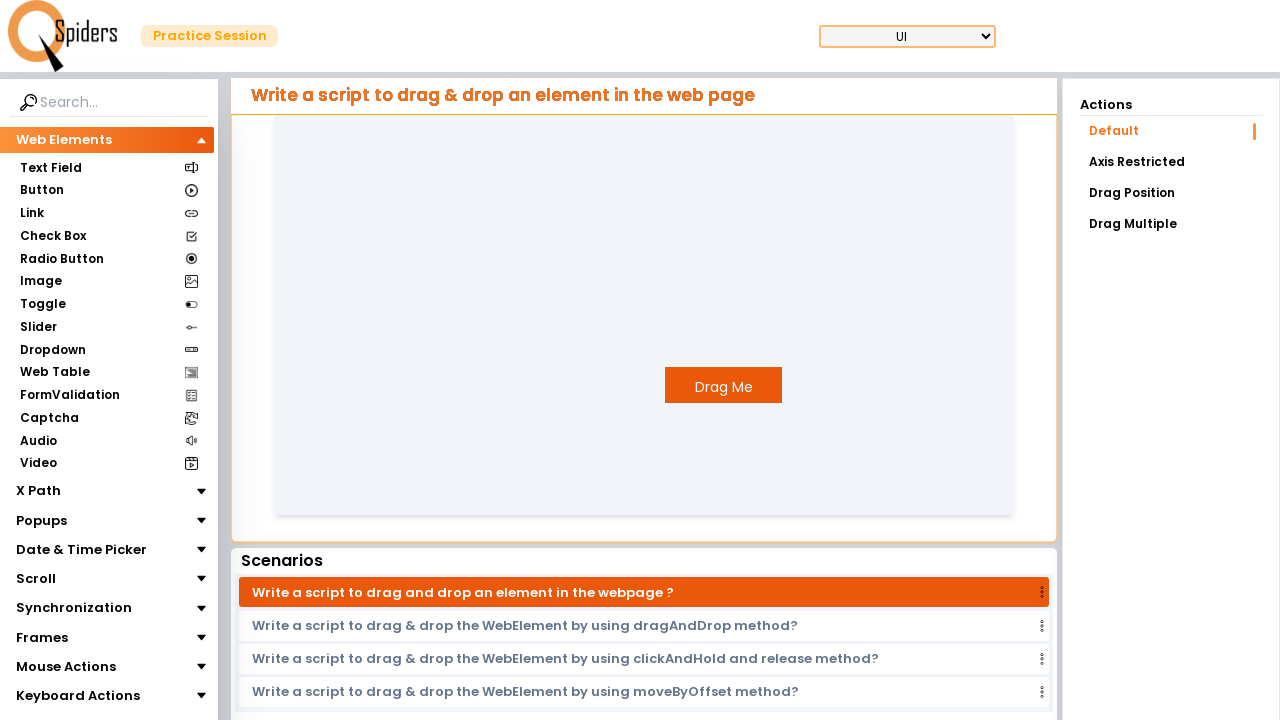

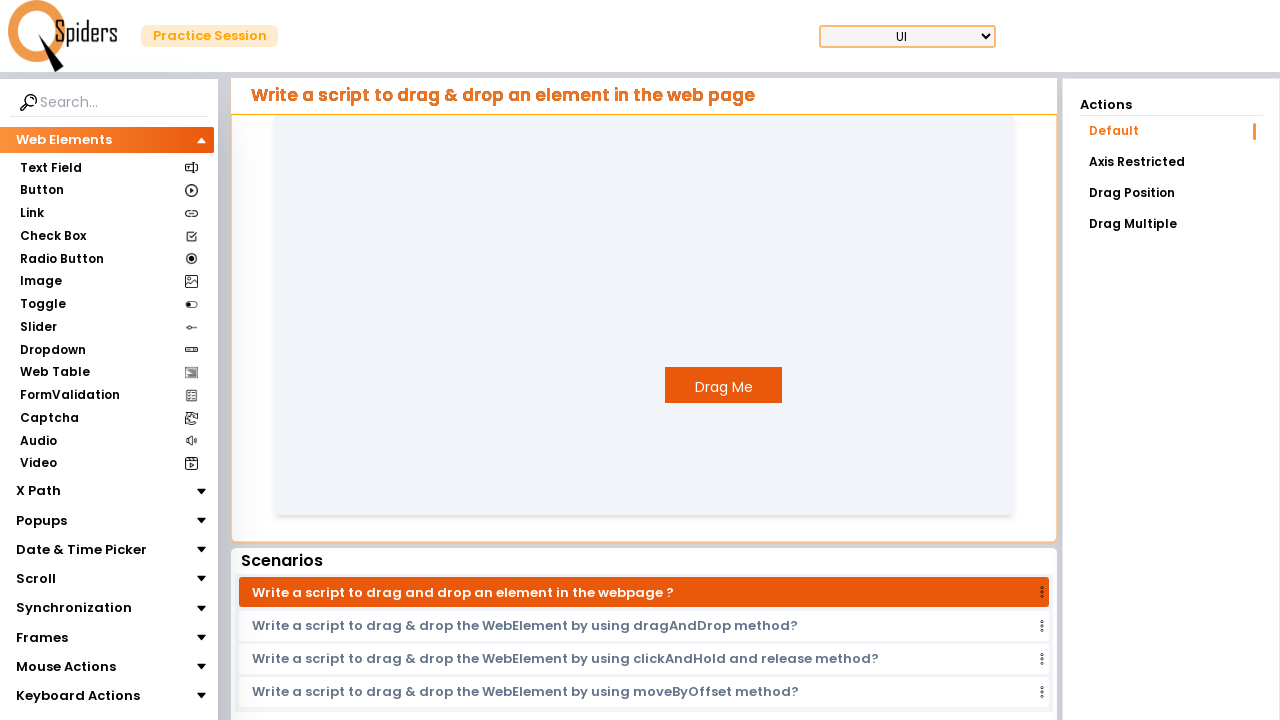